Tests the Checkboxes page by navigating to it and ensuring both checkboxes are selected

Starting URL: https://the-internet.herokuapp.com/

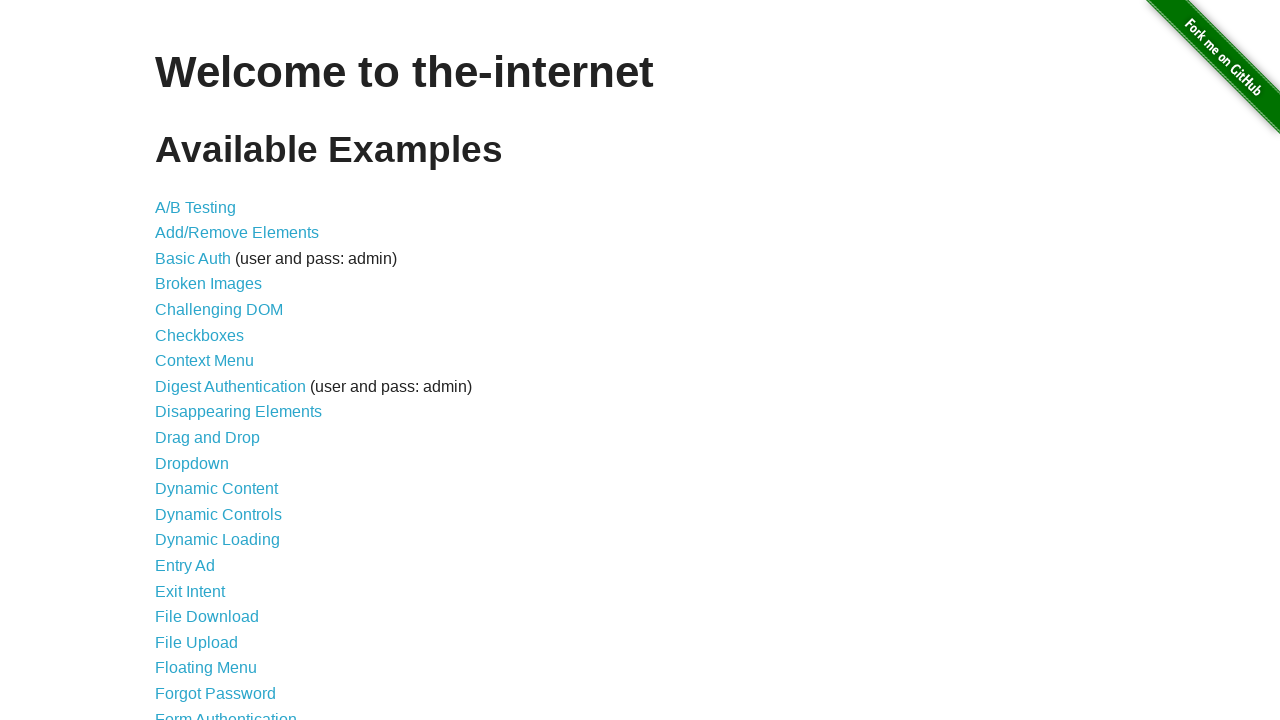

Clicked on Checkboxes link to navigate to checkboxes page at (200, 335) on a[href='/checkboxes']
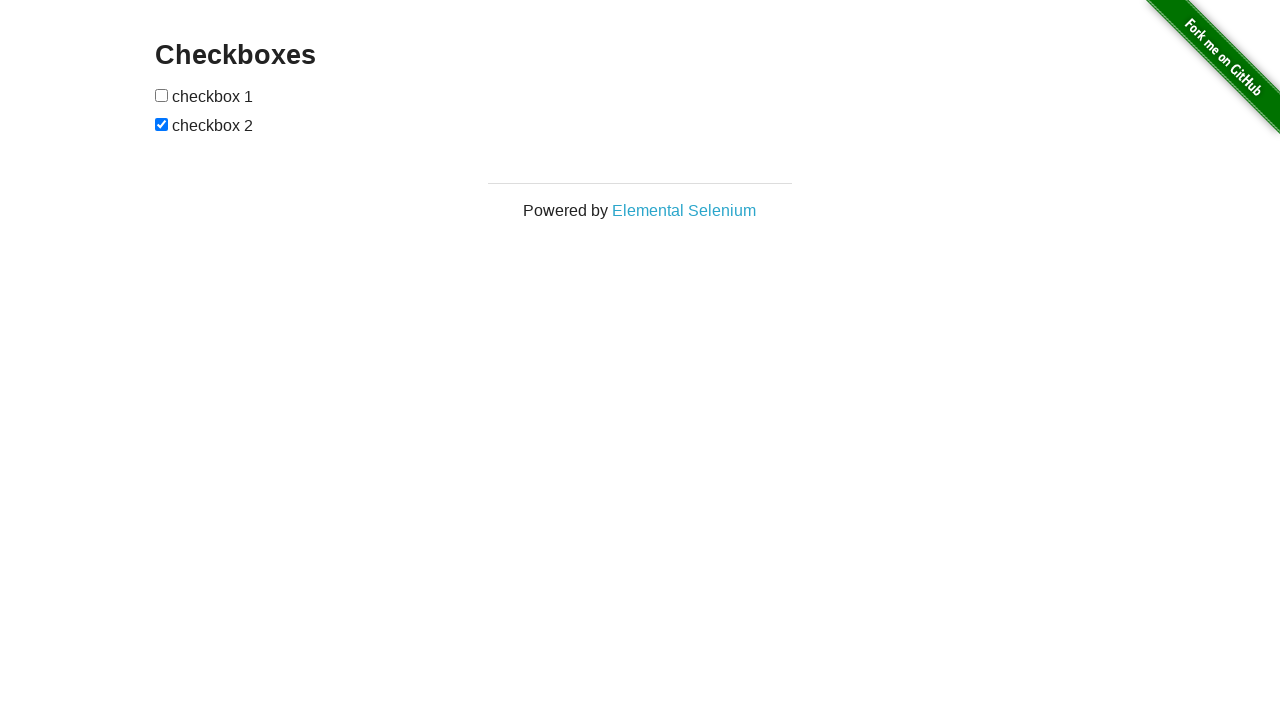

Located first checkbox element
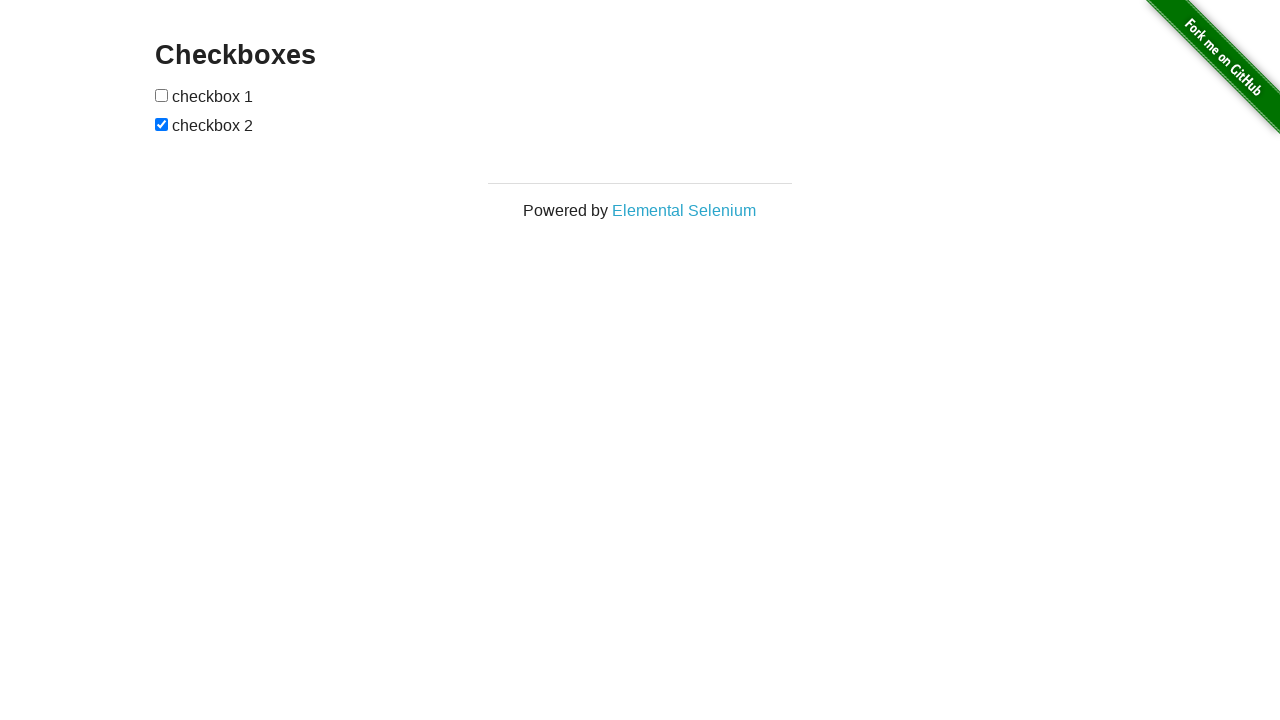

Located second checkbox element
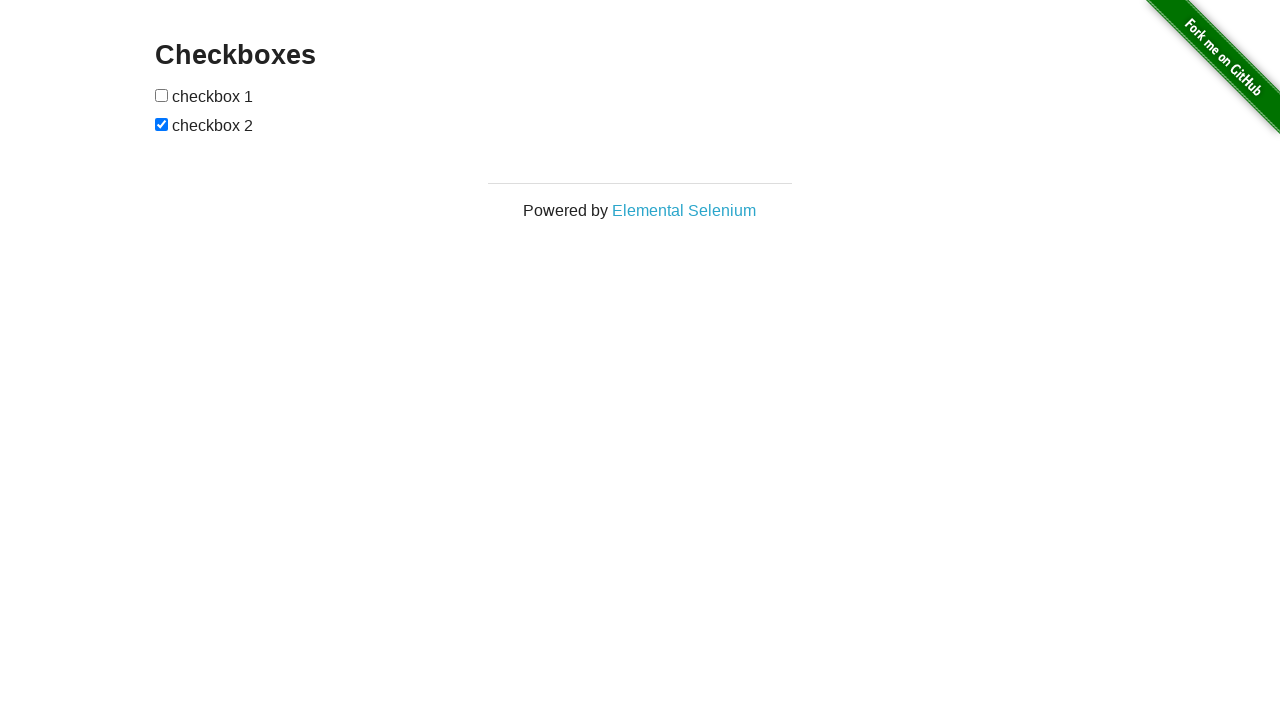

First checkbox was not selected, clicked to check it at (162, 95) on #checkboxes input >> nth=0
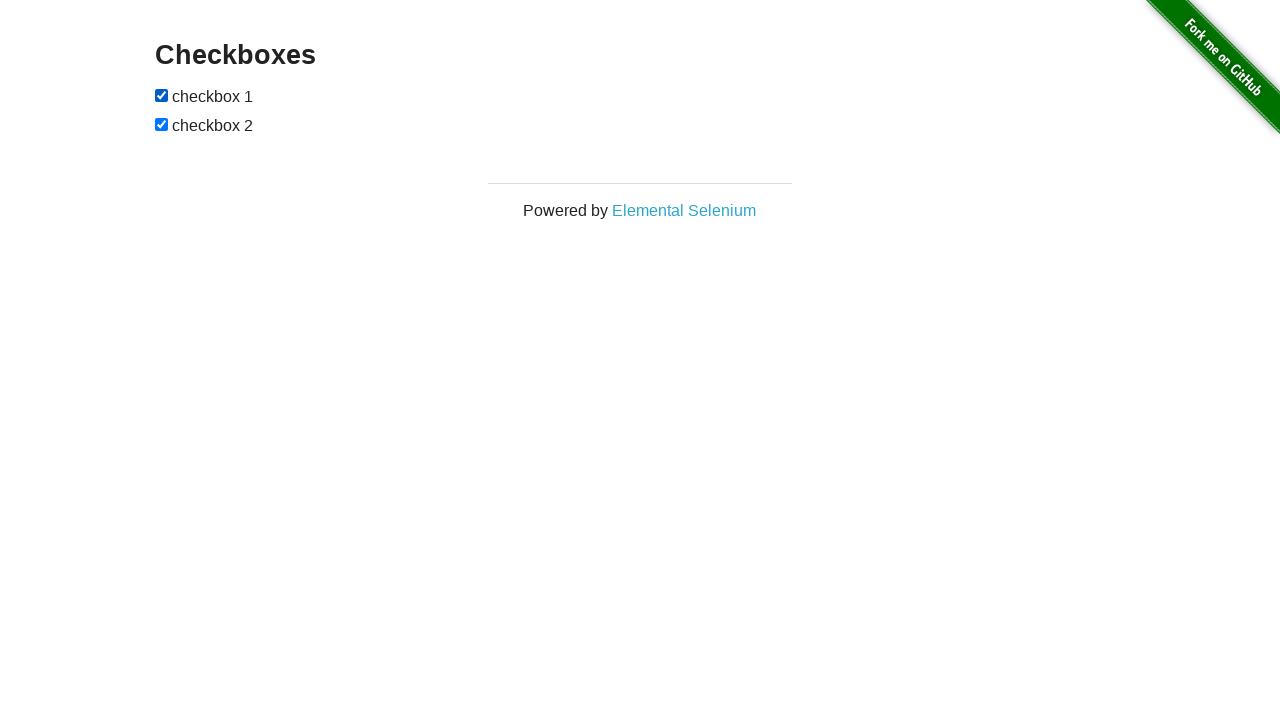

Second checkbox was already selected
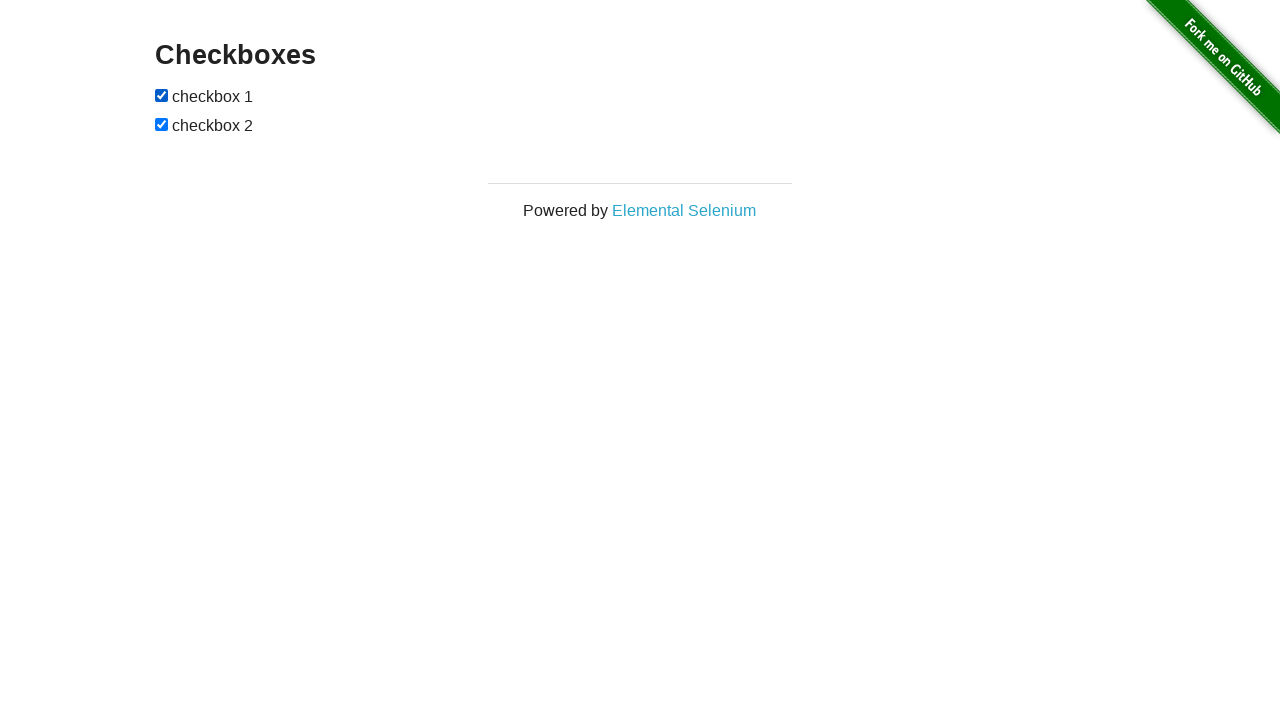

Verified first checkbox is selected
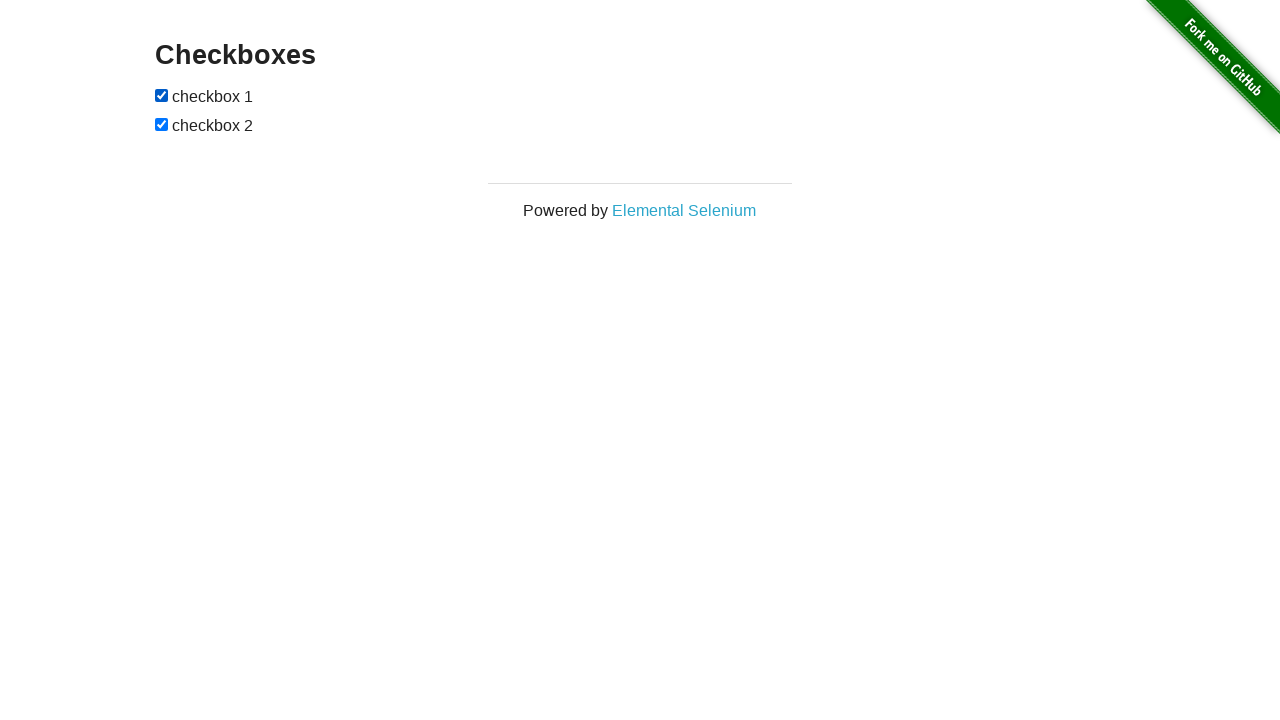

Verified second checkbox is selected
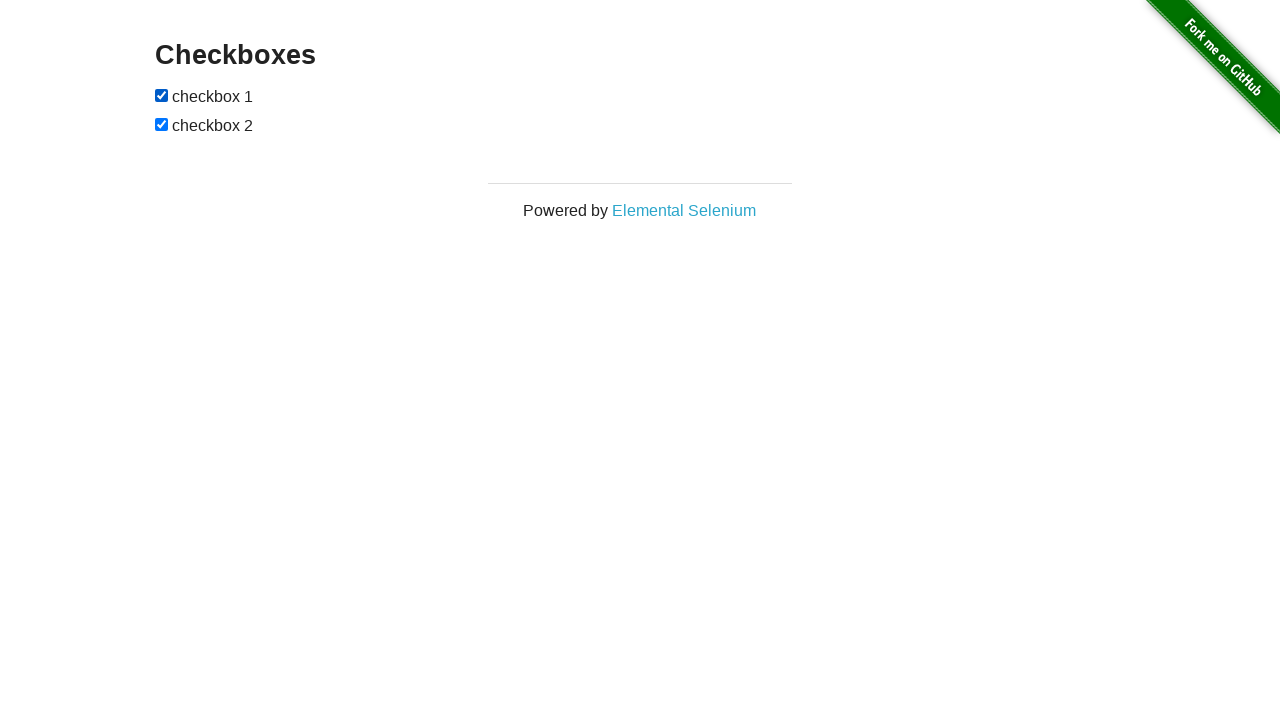

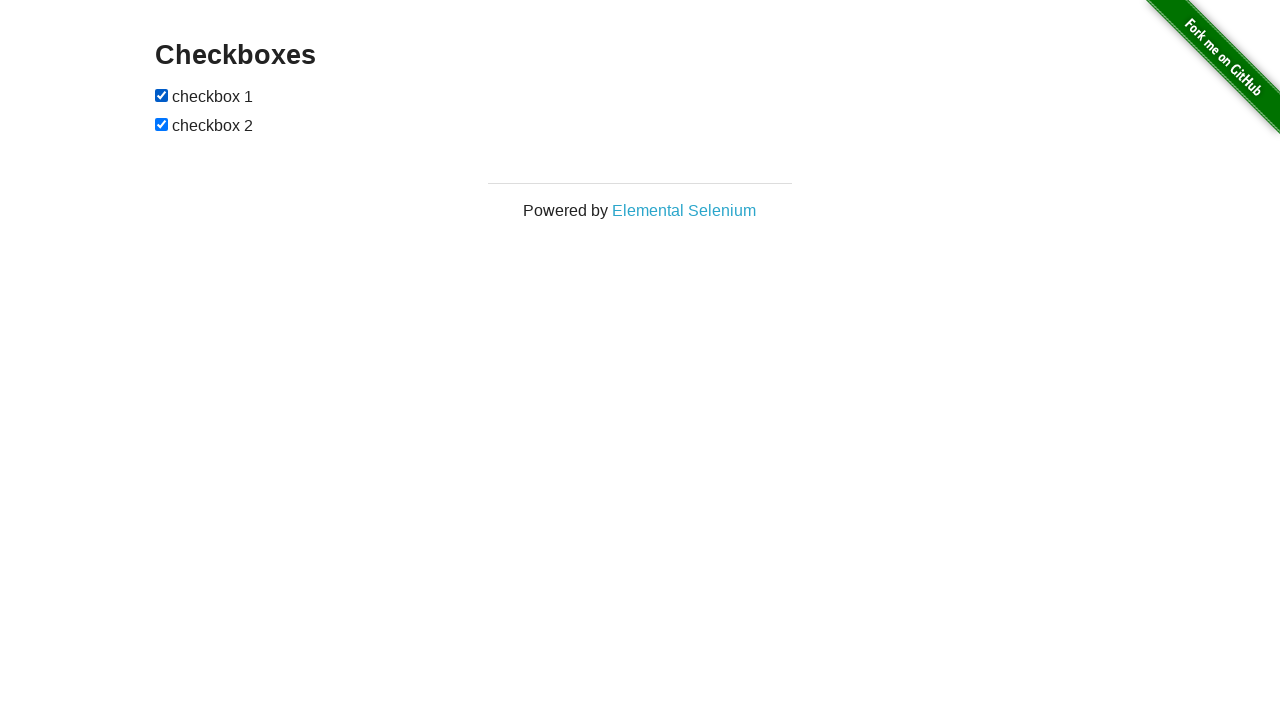